Navigates to Aarav Bullion homepage and verifies that the swiper container with trending prices table is displayed.

Starting URL: https://aaravbullion.in/

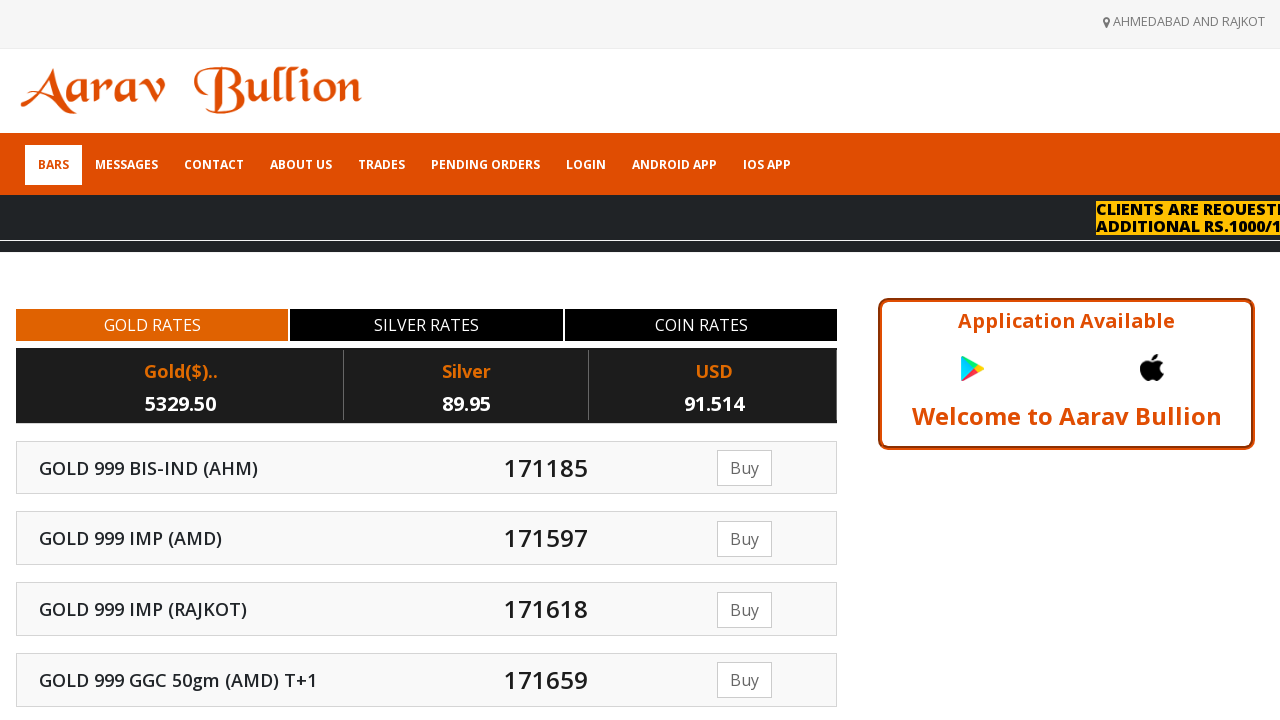

Navigated to Aarav Bullion homepage
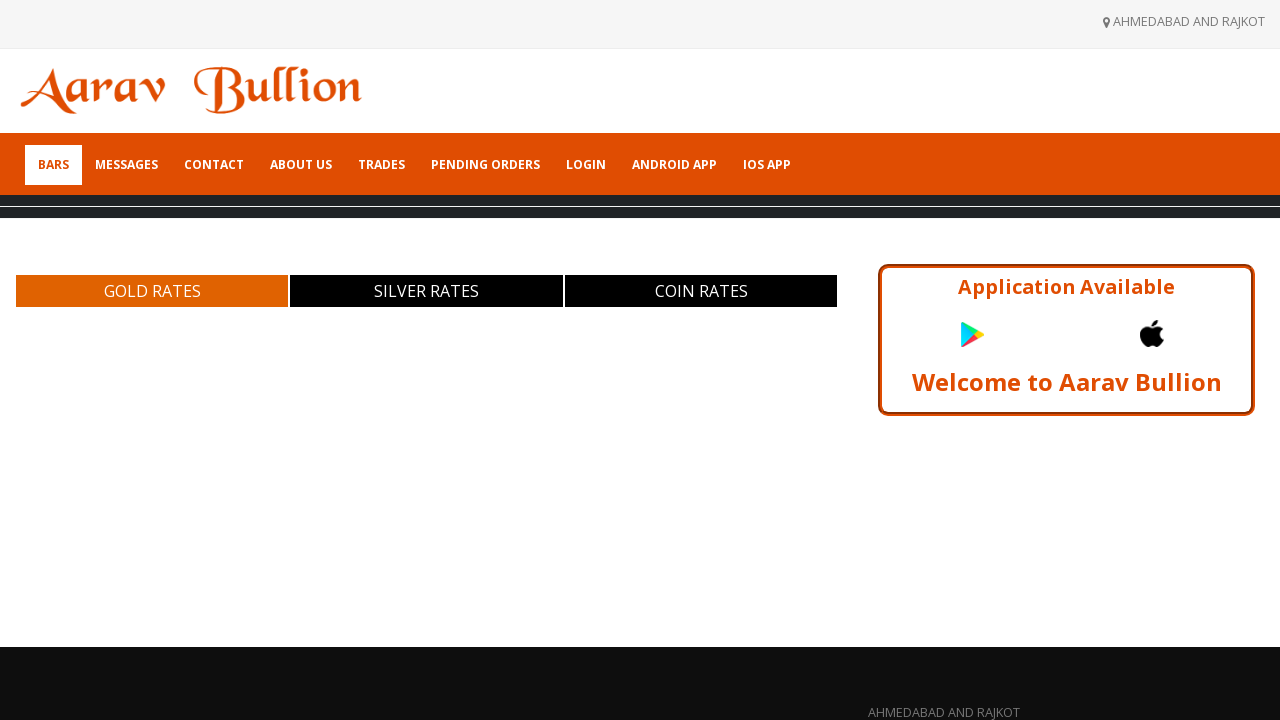

Swiper container with class 's1' is present
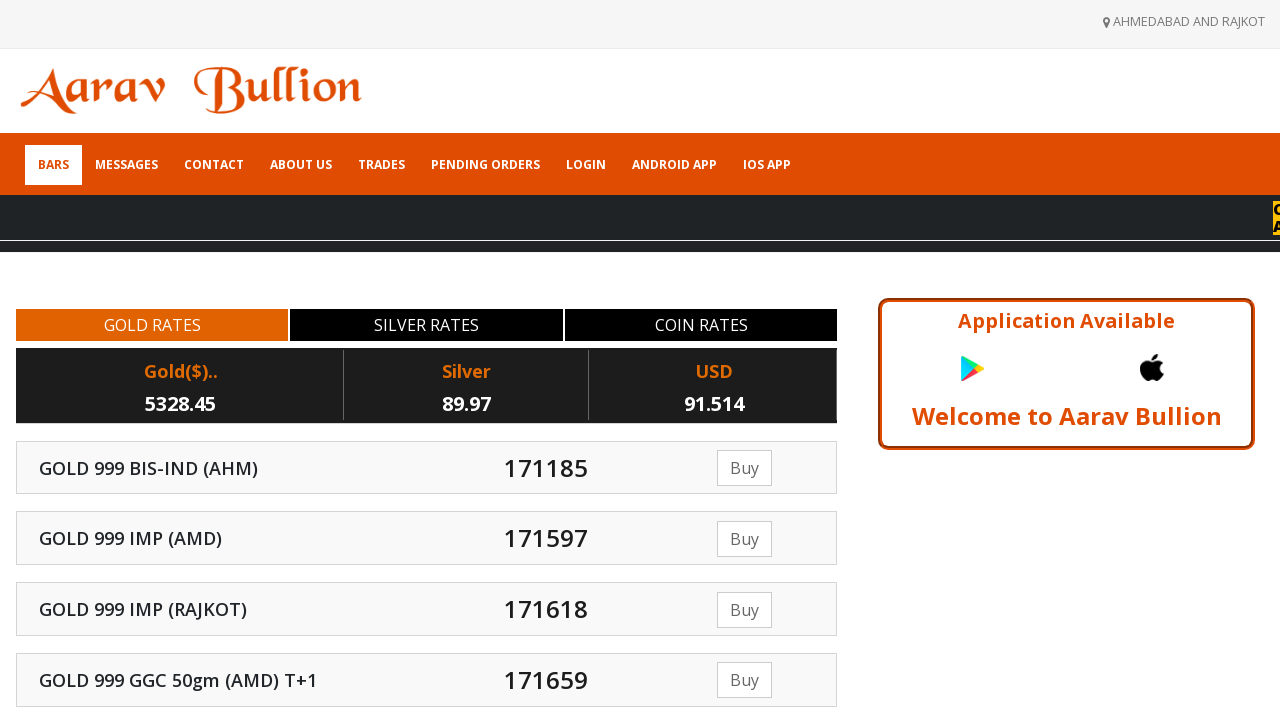

Trending prices table is visible in swiper slide
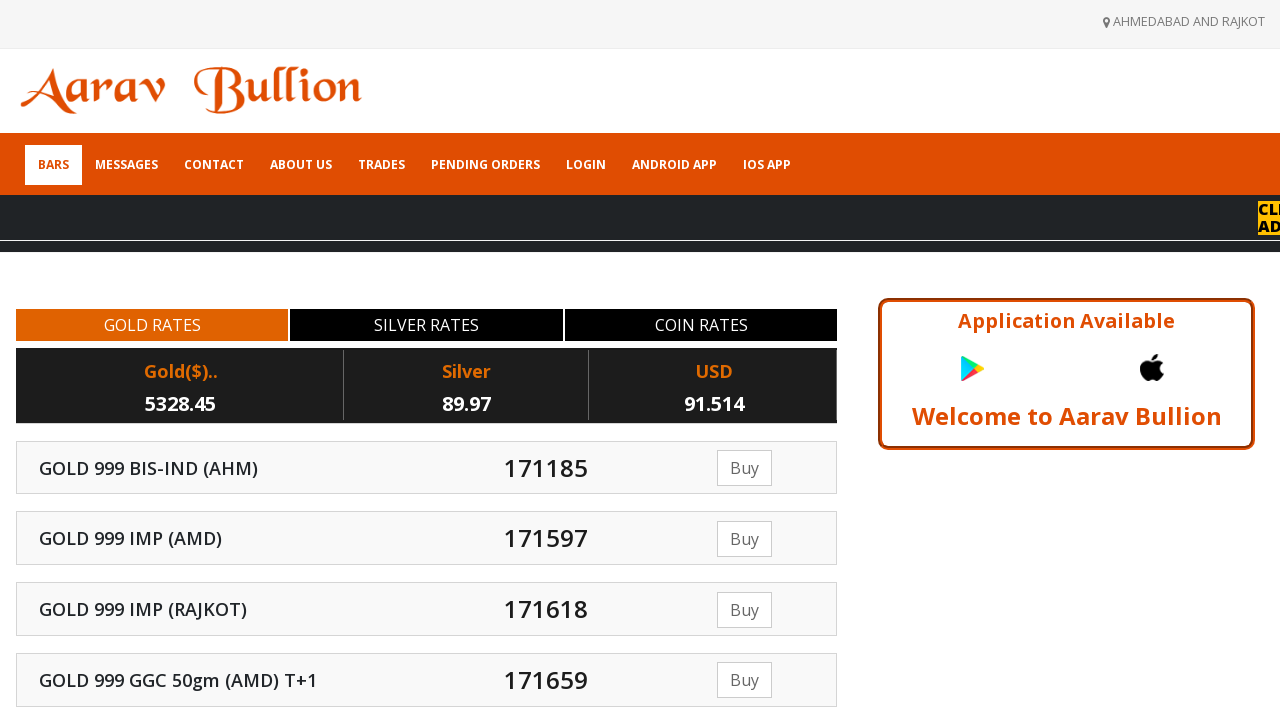

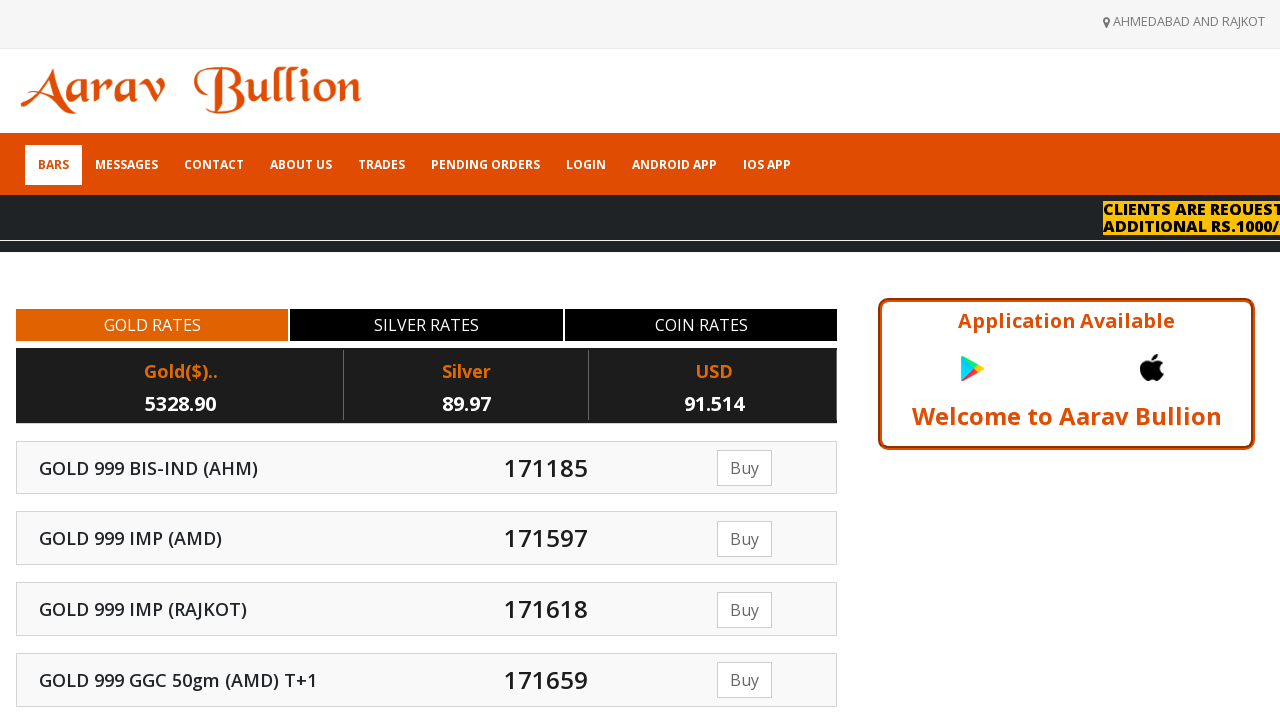